Tests the filter functionality by opening the filter panel, selecting a filter option (Black color), and applying the filter to see filtered results.

Starting URL: https://demo.applitools.com/gridHackathonV2.html

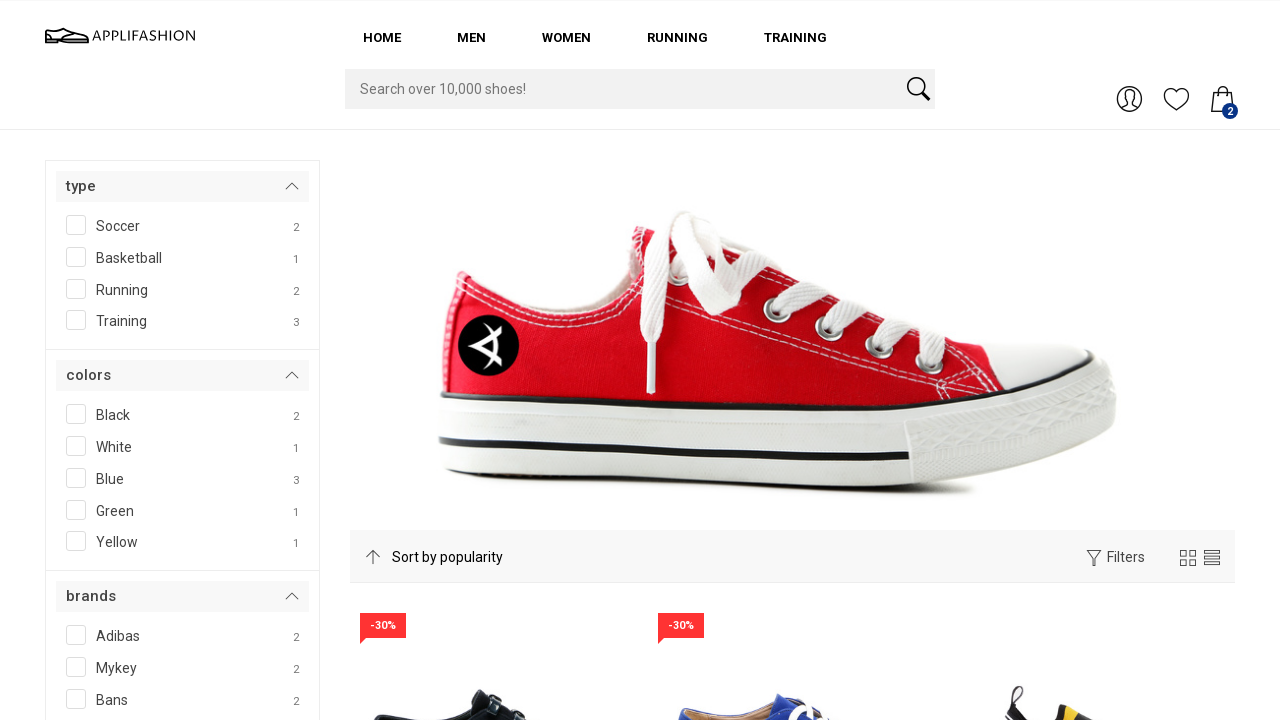

Clicked filter icon to open filter panel at (1094, 558) on #ti-filter
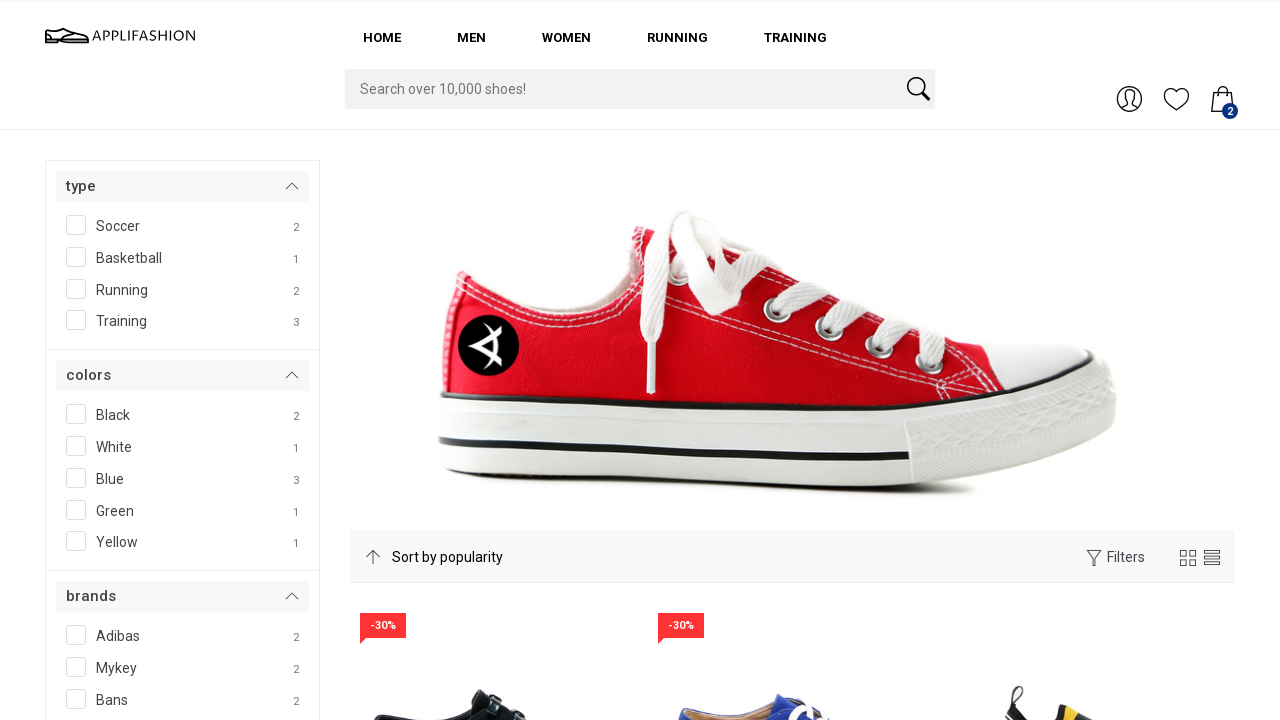

Selected Black color filter checkbox at (76, 414) on #SPAN__checkmark__107
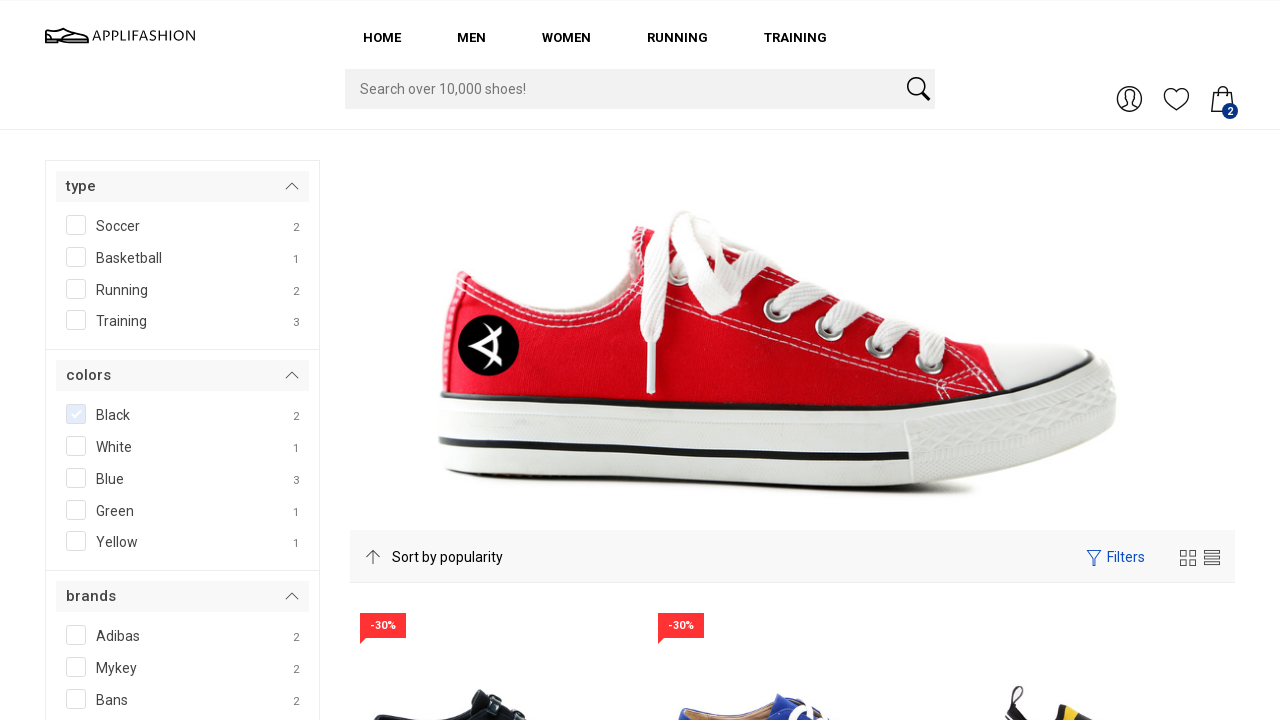

Clicked filter button to apply selected filters at (103, 360) on #filterBtn
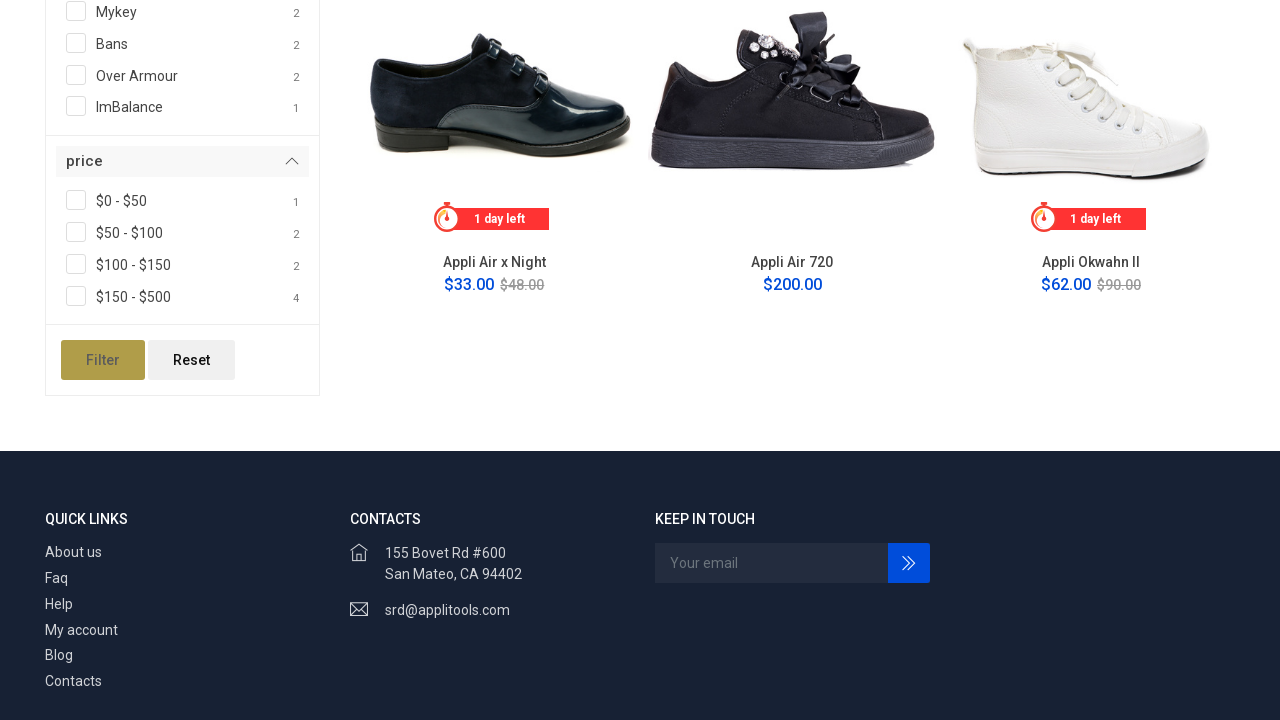

Filtered results loaded and network idle
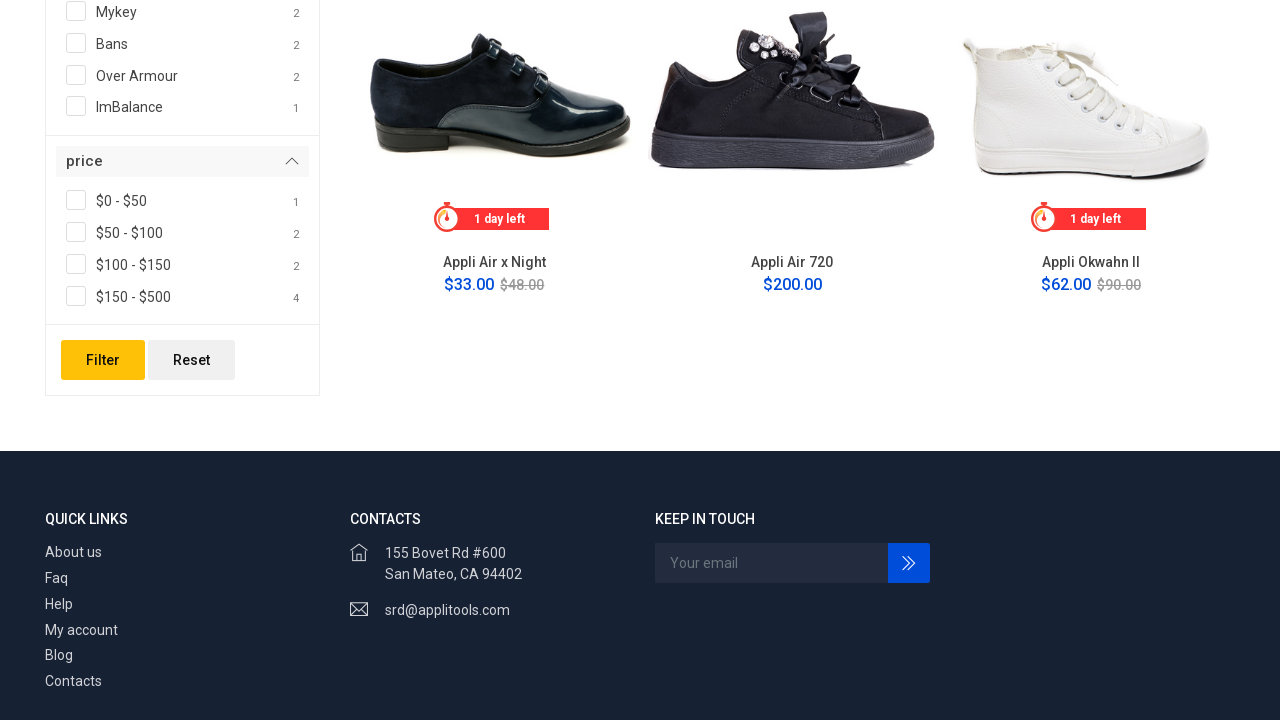

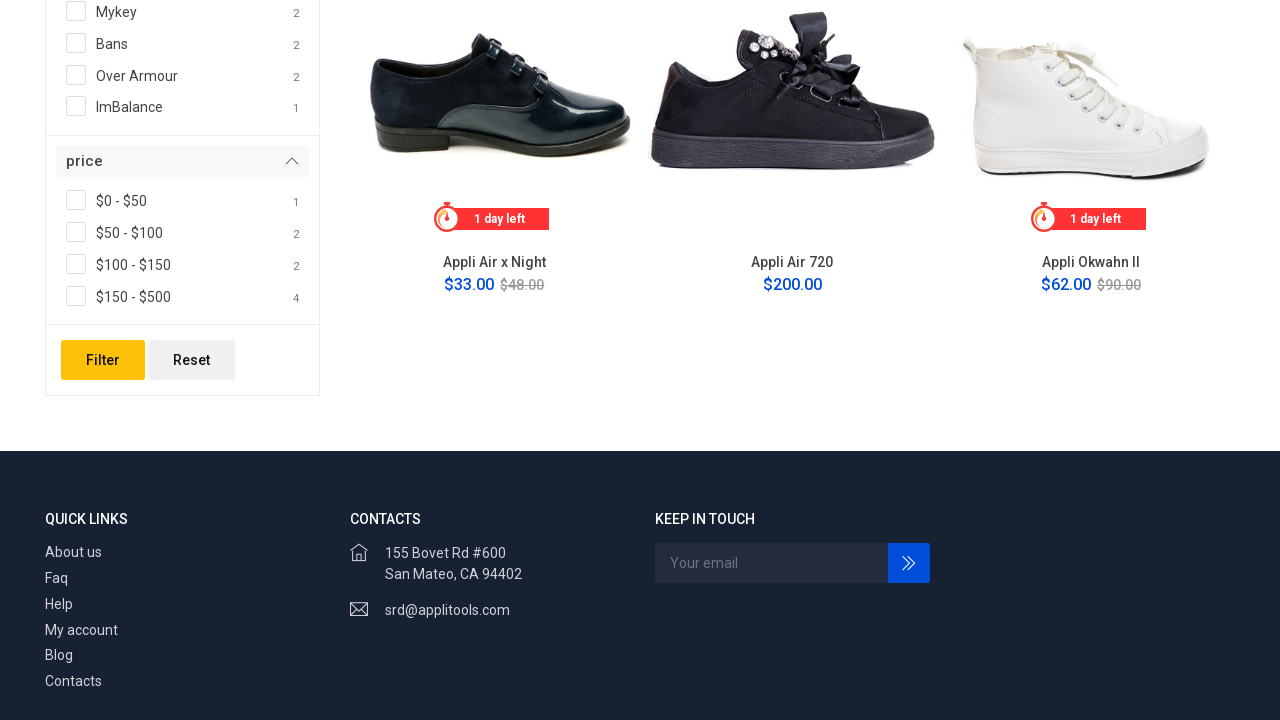